Navigates to the Rahul Shetty Academy Automation Practice page and verifies it loads successfully

Starting URL: https://rahulshettyacademy.com/AutomationPractice/

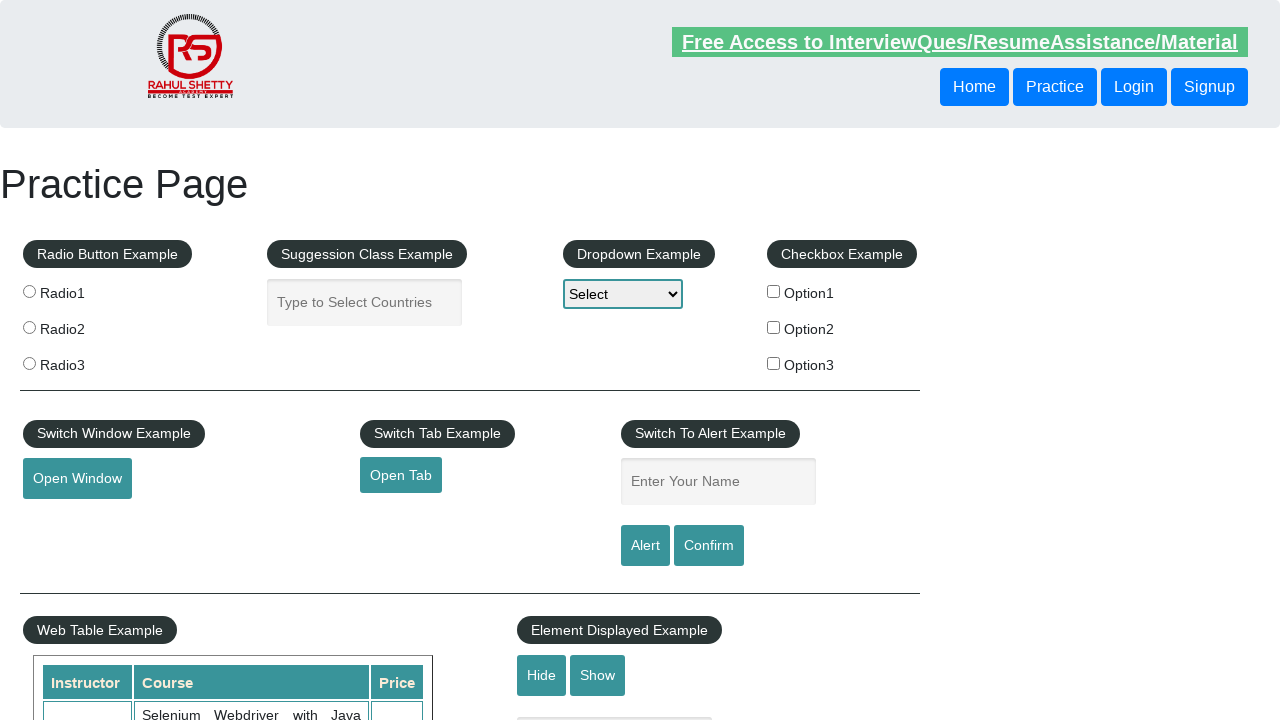

Navigated to Rahul Shetty Academy Automation Practice page and waited for DOM to load
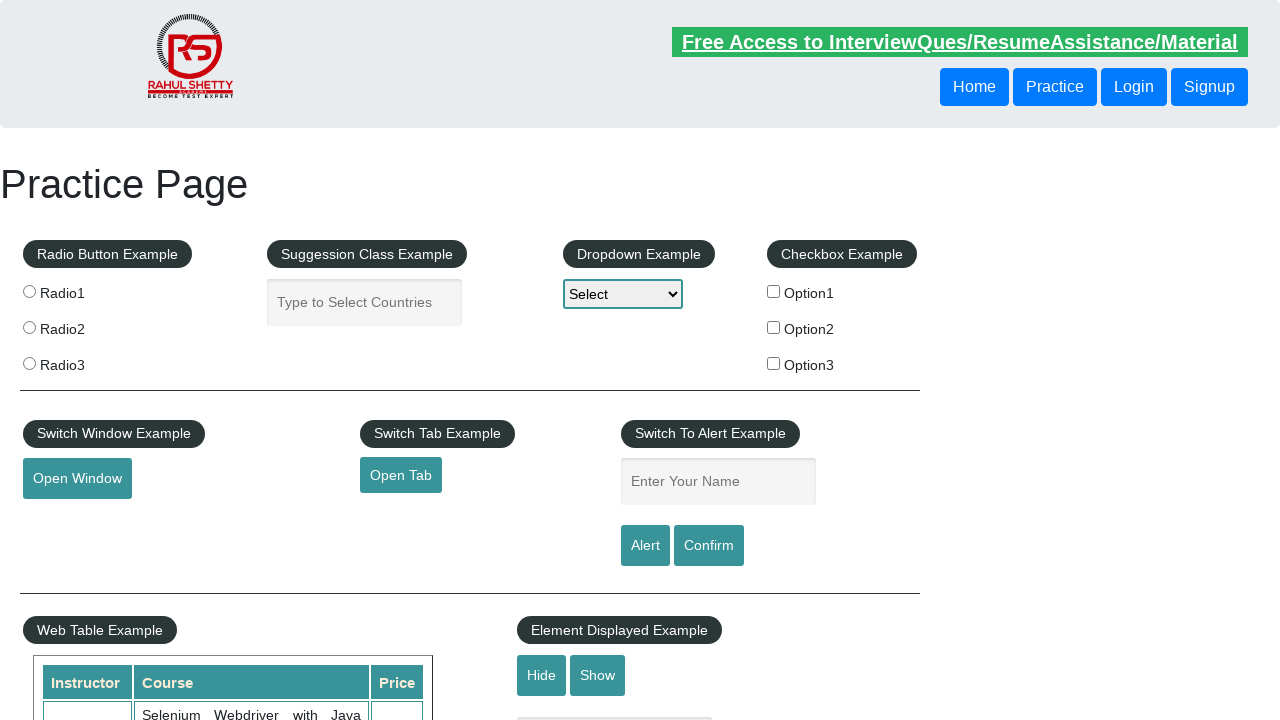

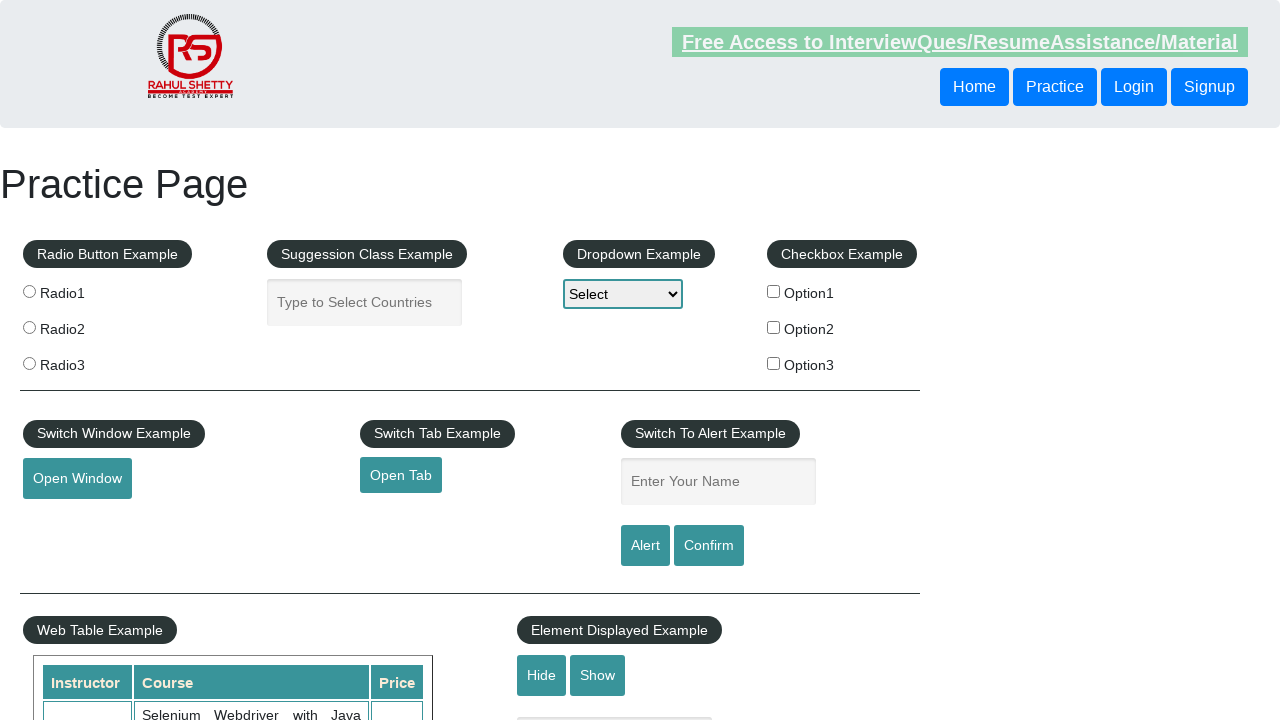